Tests relative CSS selector :above by locating a link element that is positioned above the text "Joe.Root"

Starting URL: https://selectorshub.com/xpath-practice-page/

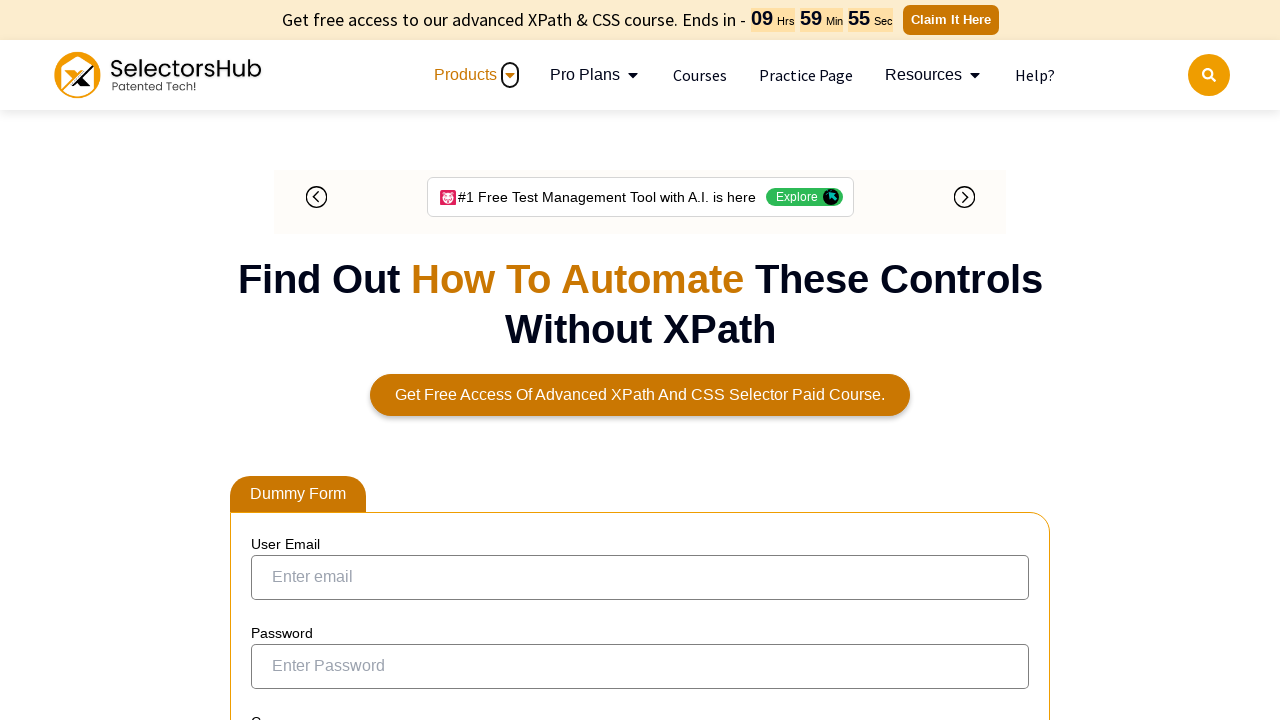

Located link element positioned above 'Joe.Root' text using :above selector
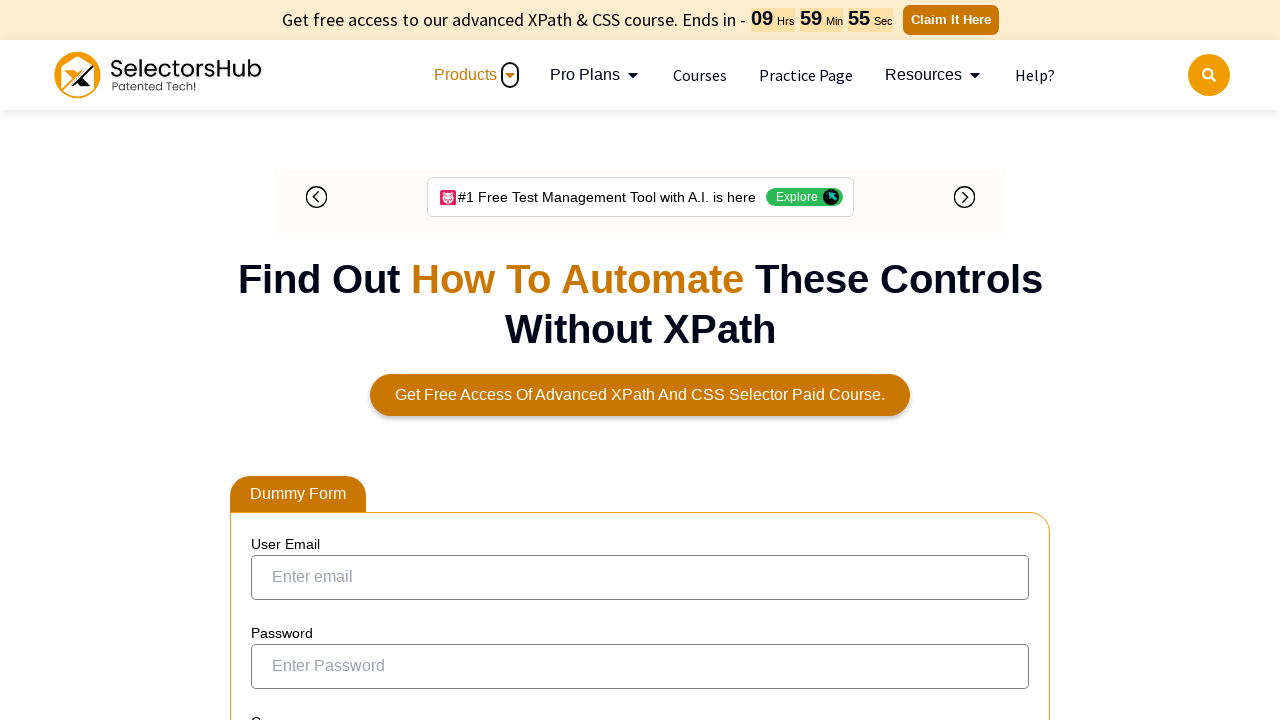

Waited for first link element to be available
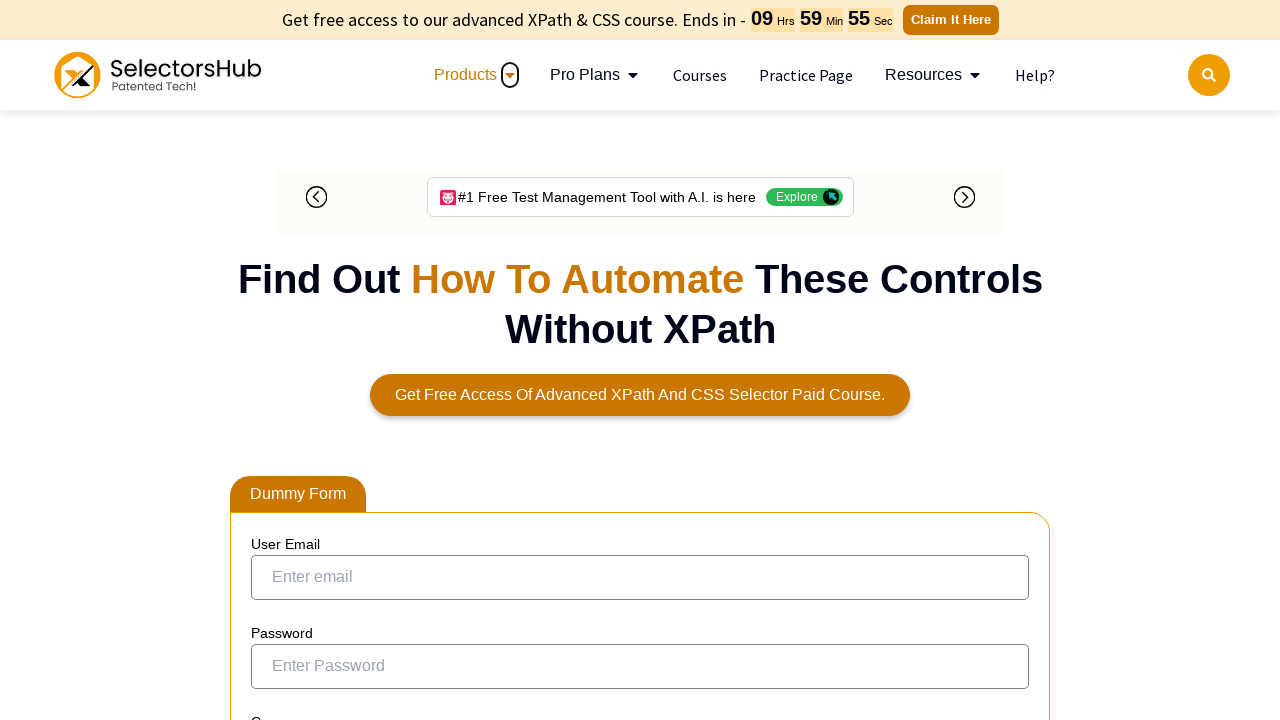

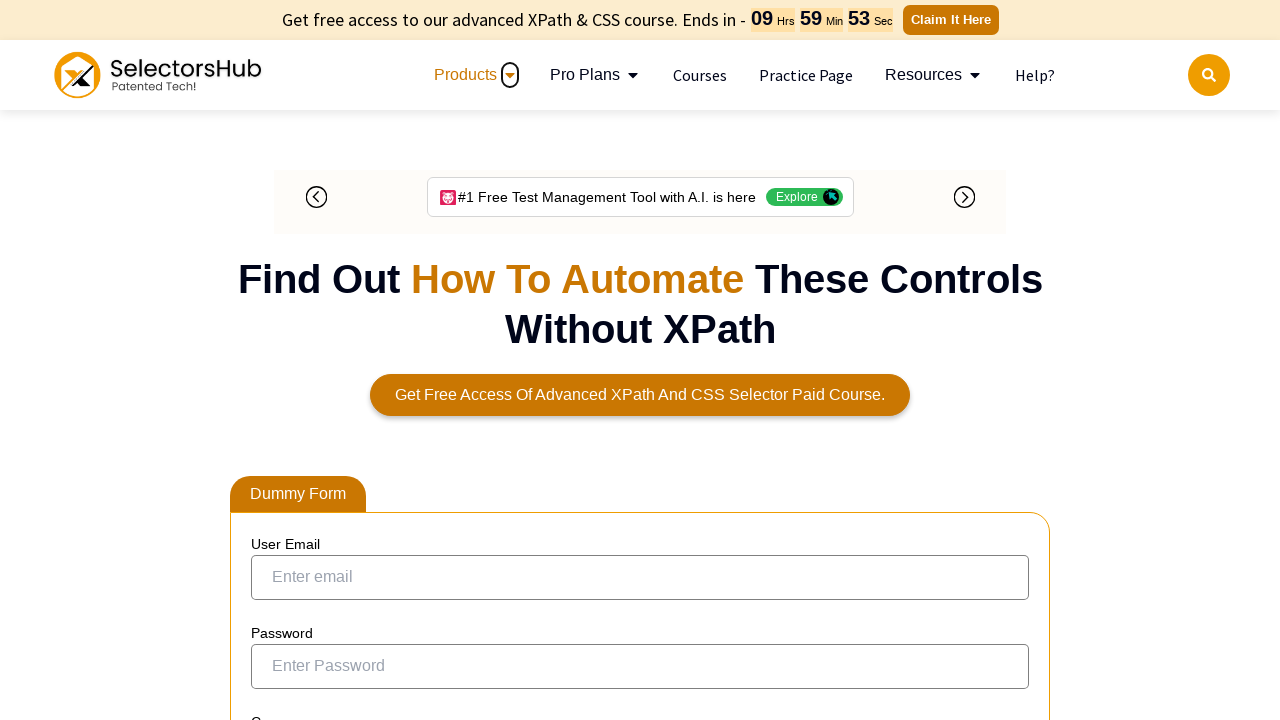